Tests that the complete all checkbox updates state when individual items are completed or cleared

Starting URL: https://demo.playwright.dev/todomvc

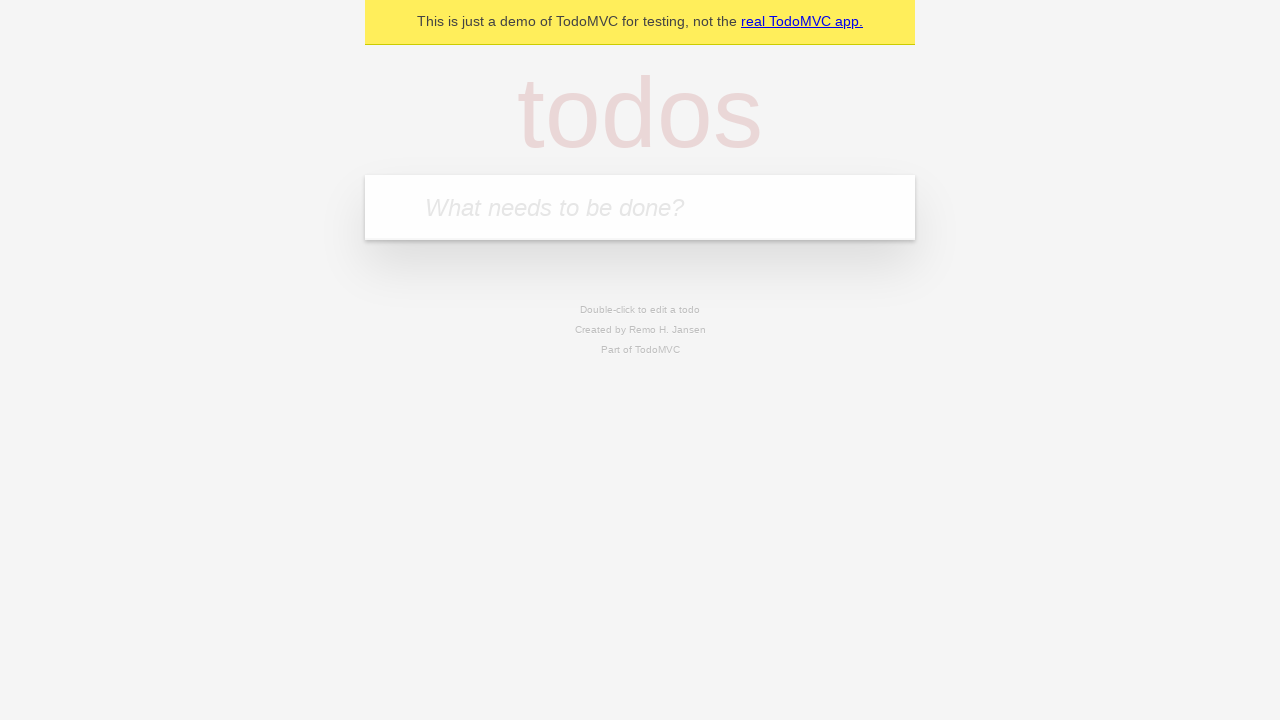

Filled todo input with 'buy some cheese' on internal:attr=[placeholder="What needs to be done?"i]
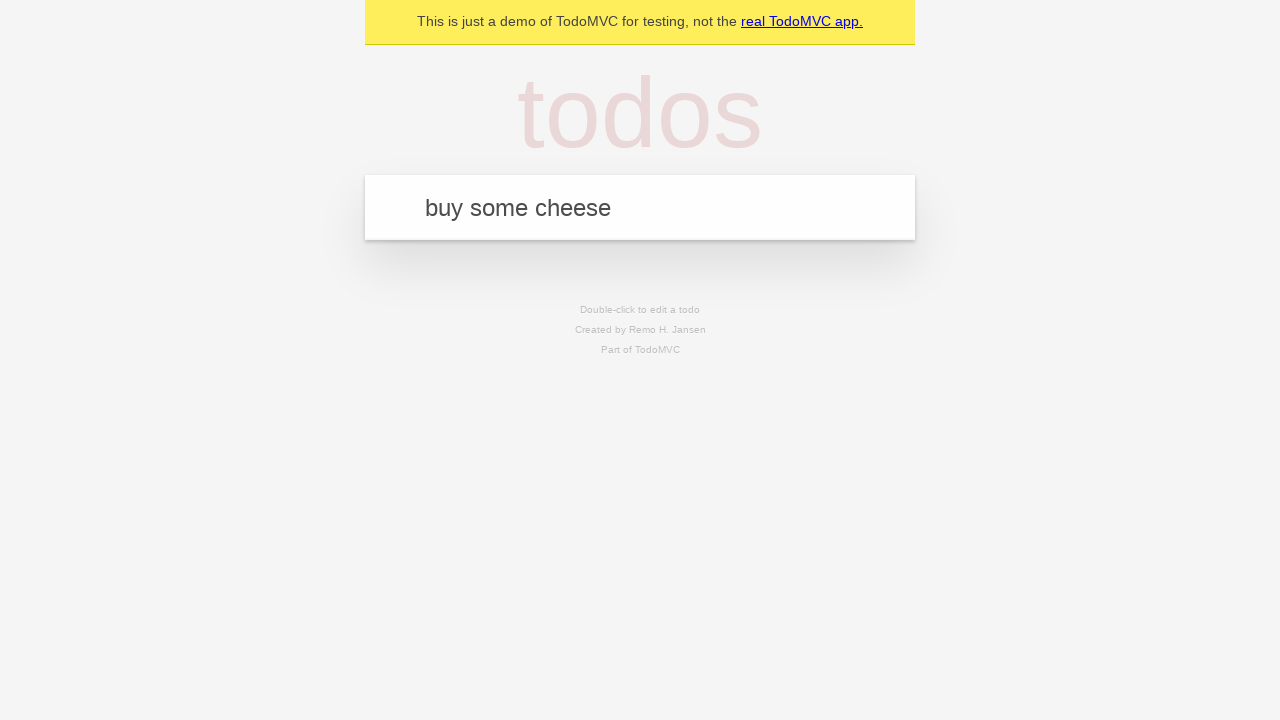

Pressed Enter to add todo 'buy some cheese' on internal:attr=[placeholder="What needs to be done?"i]
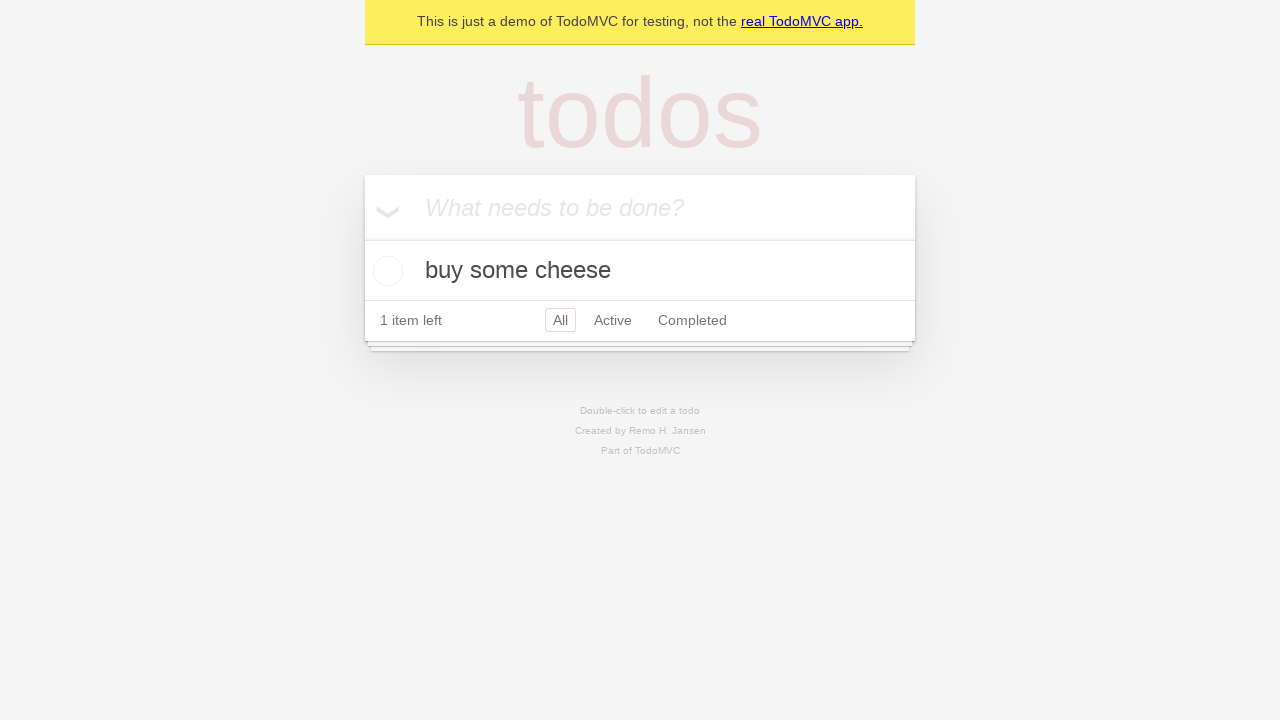

Filled todo input with 'feed the cat' on internal:attr=[placeholder="What needs to be done?"i]
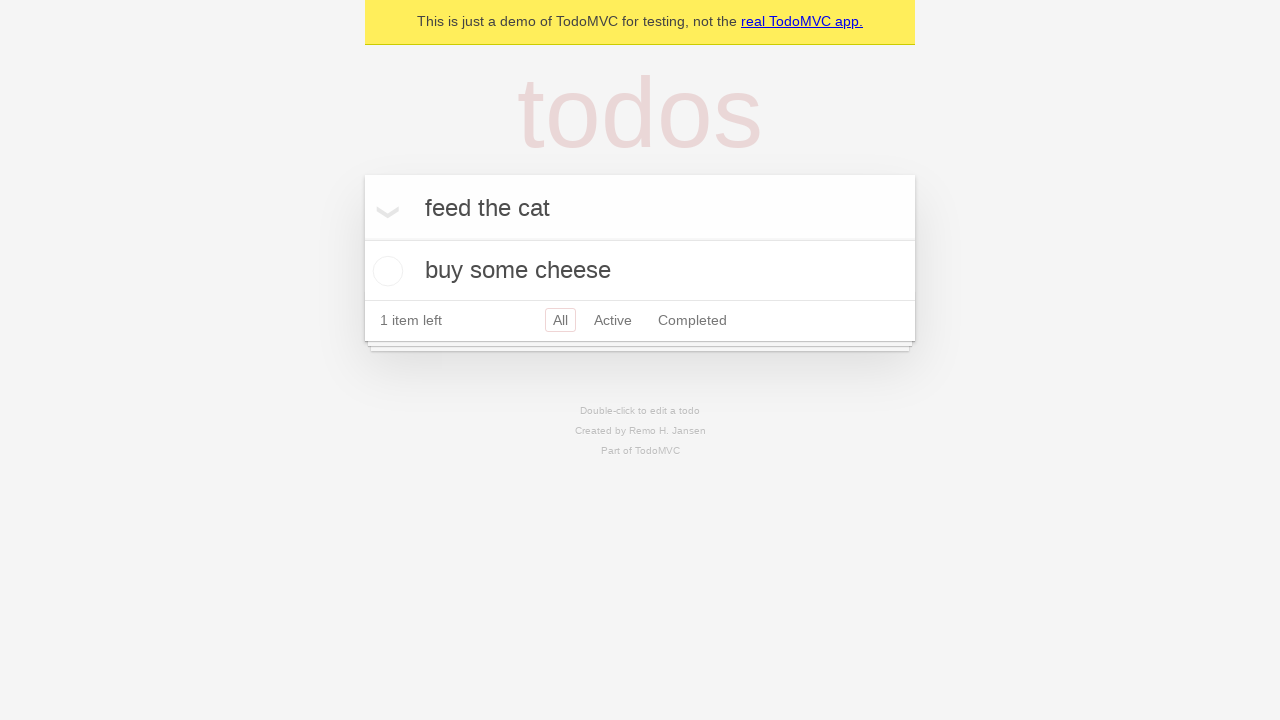

Pressed Enter to add todo 'feed the cat' on internal:attr=[placeholder="What needs to be done?"i]
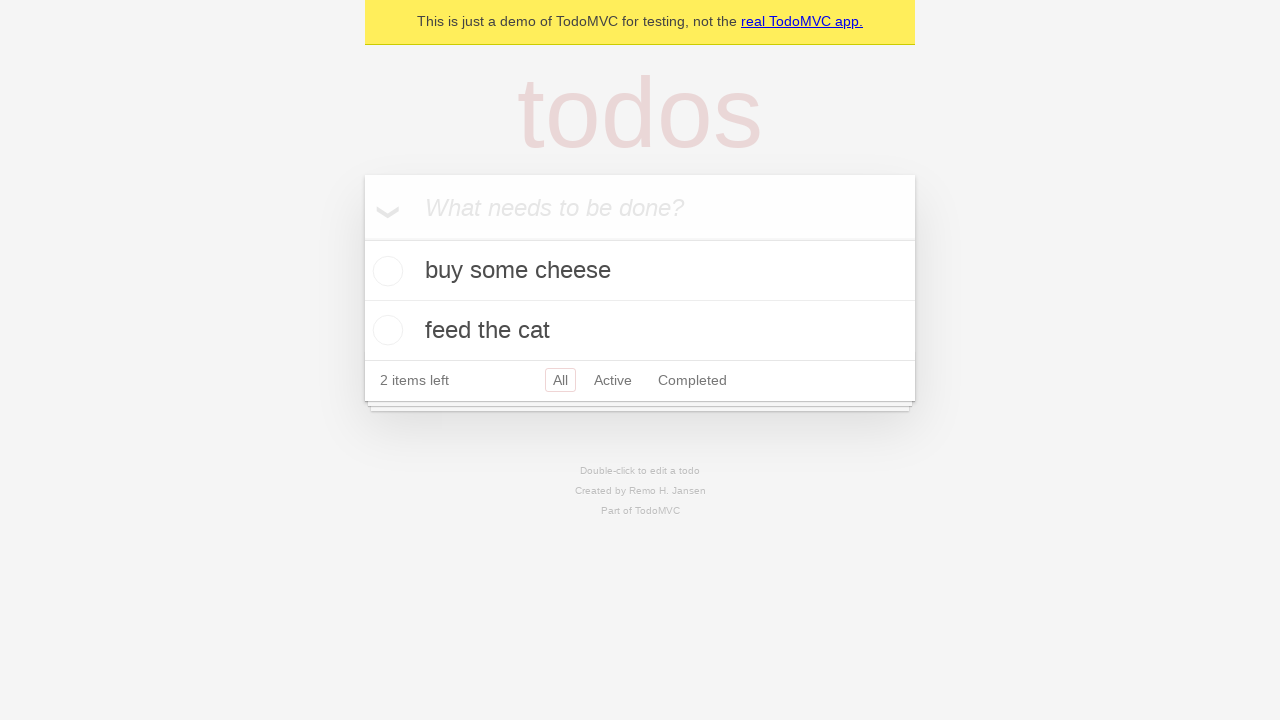

Filled todo input with 'book a doctors appointment' on internal:attr=[placeholder="What needs to be done?"i]
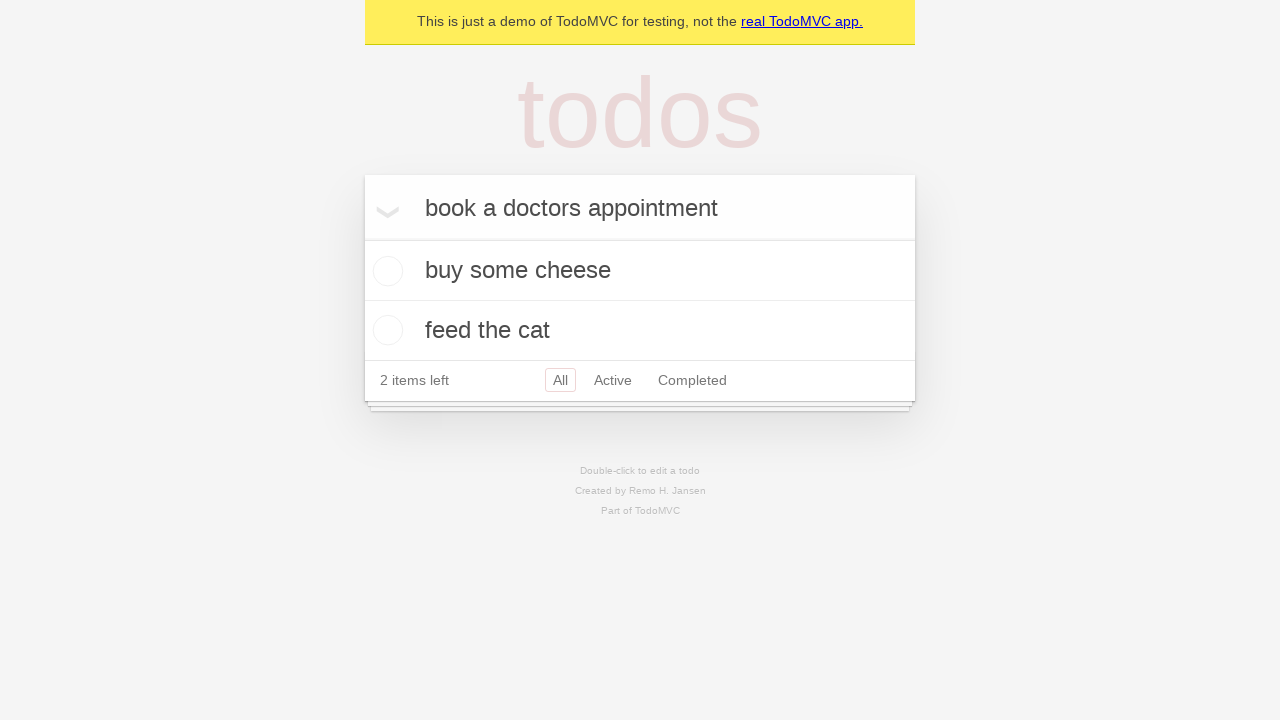

Pressed Enter to add todo 'book a doctors appointment' on internal:attr=[placeholder="What needs to be done?"i]
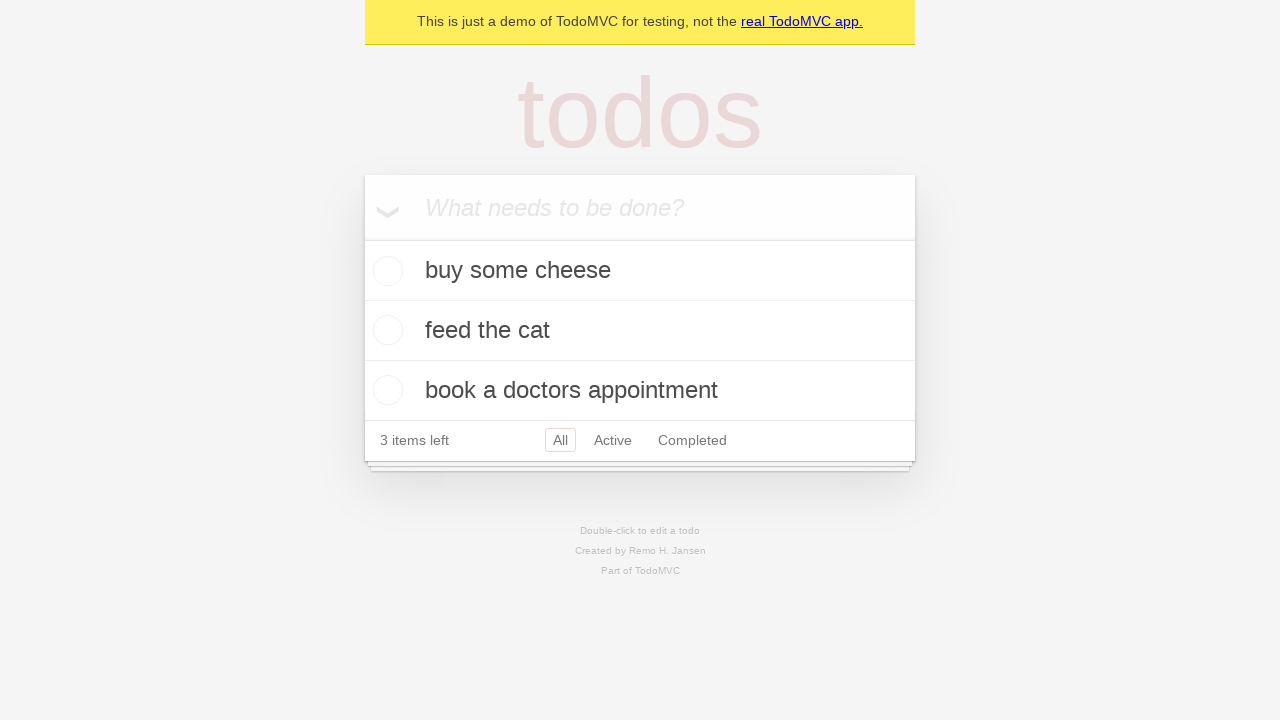

Waited for all 3 todos to be added to the page
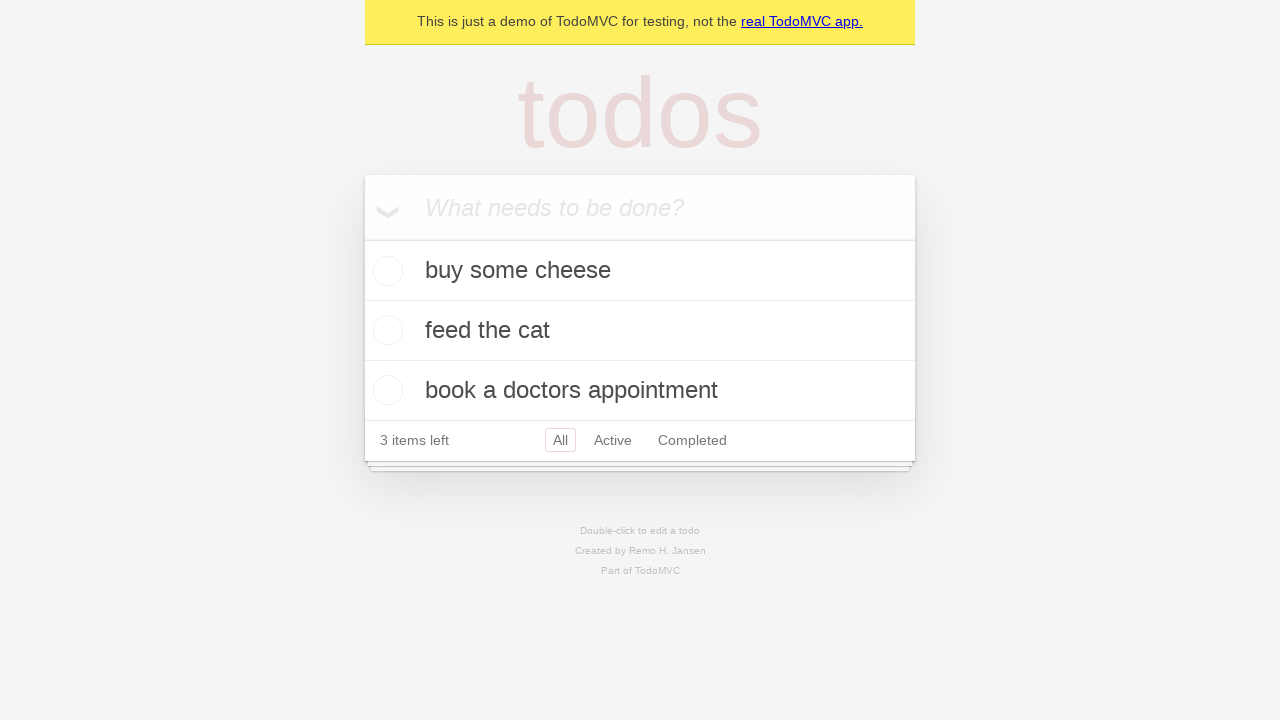

Checked the 'Mark all as complete' checkbox at (362, 238) on internal:label="Mark all as complete"i
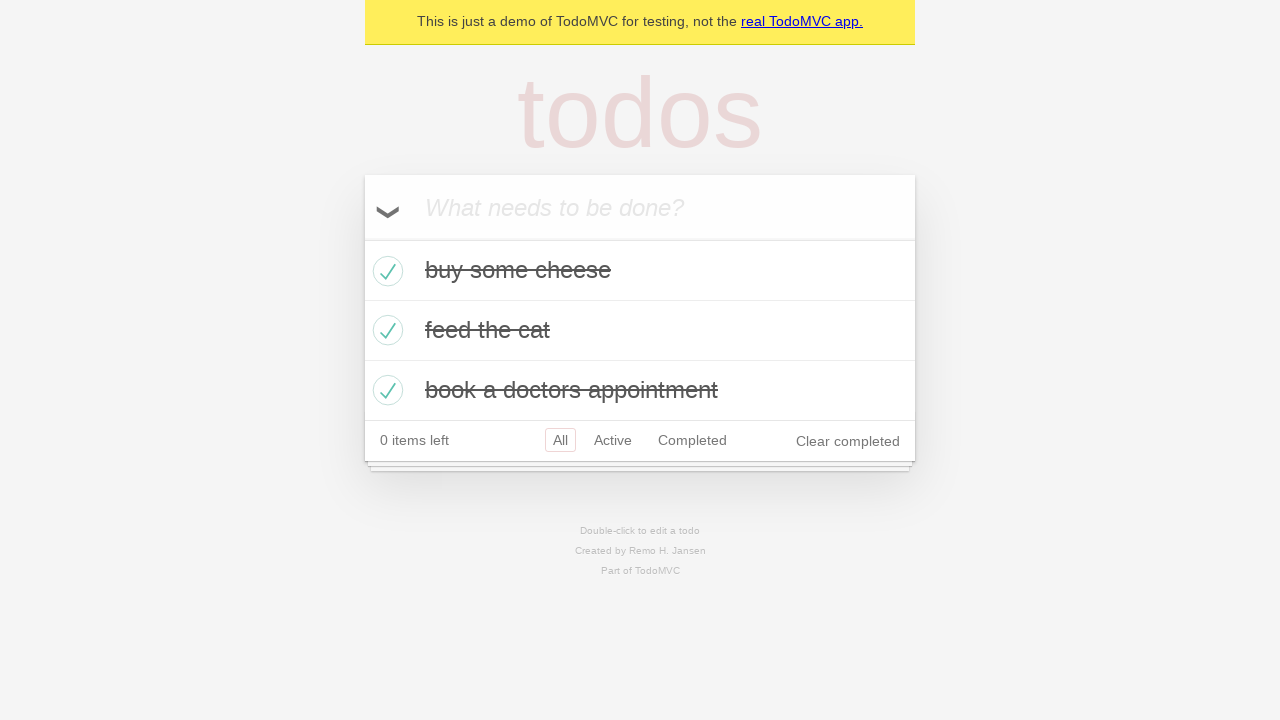

Unchecked the first todo item checkbox at (385, 271) on internal:testid=[data-testid="todo-item"s] >> nth=0 >> internal:role=checkbox
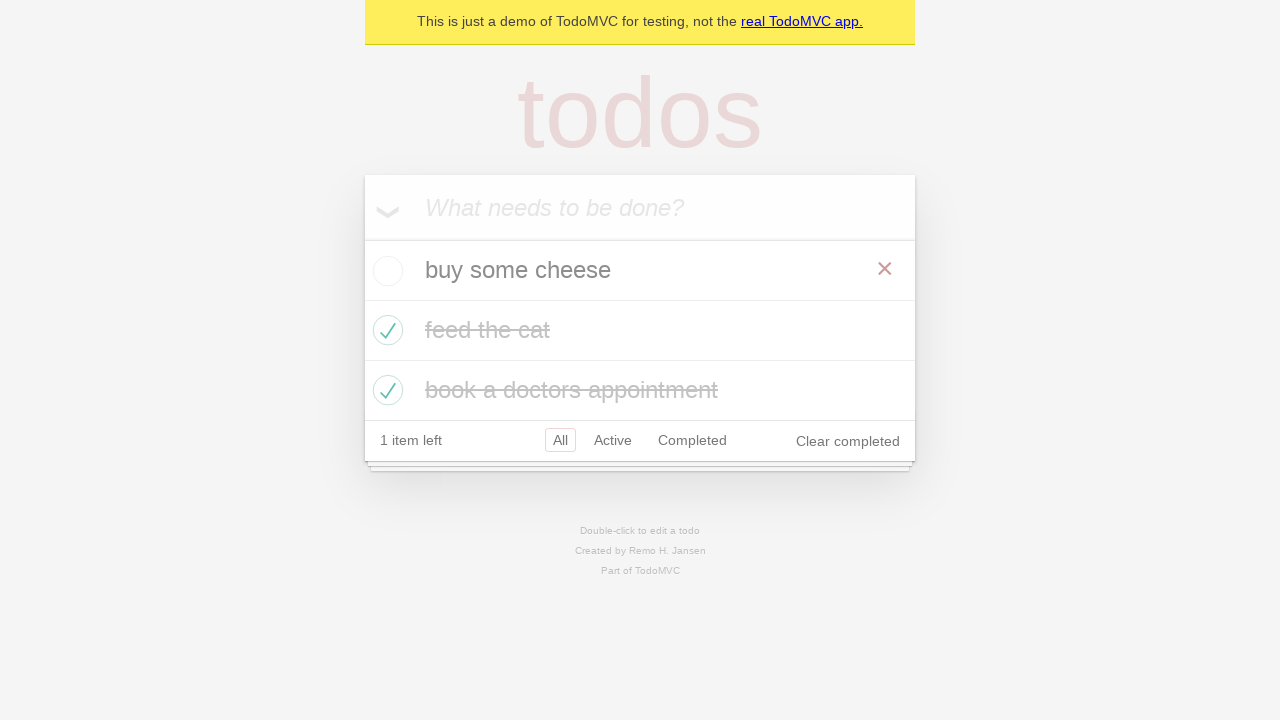

Re-checked the first todo item checkbox at (385, 271) on internal:testid=[data-testid="todo-item"s] >> nth=0 >> internal:role=checkbox
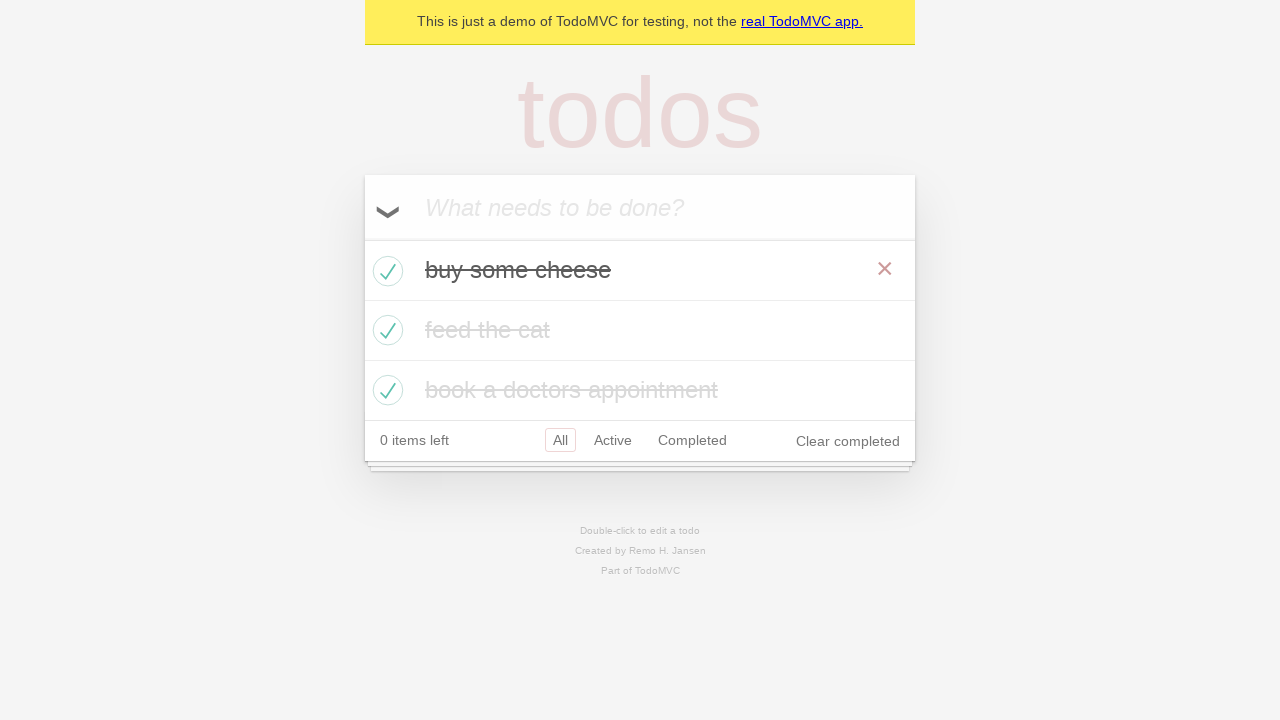

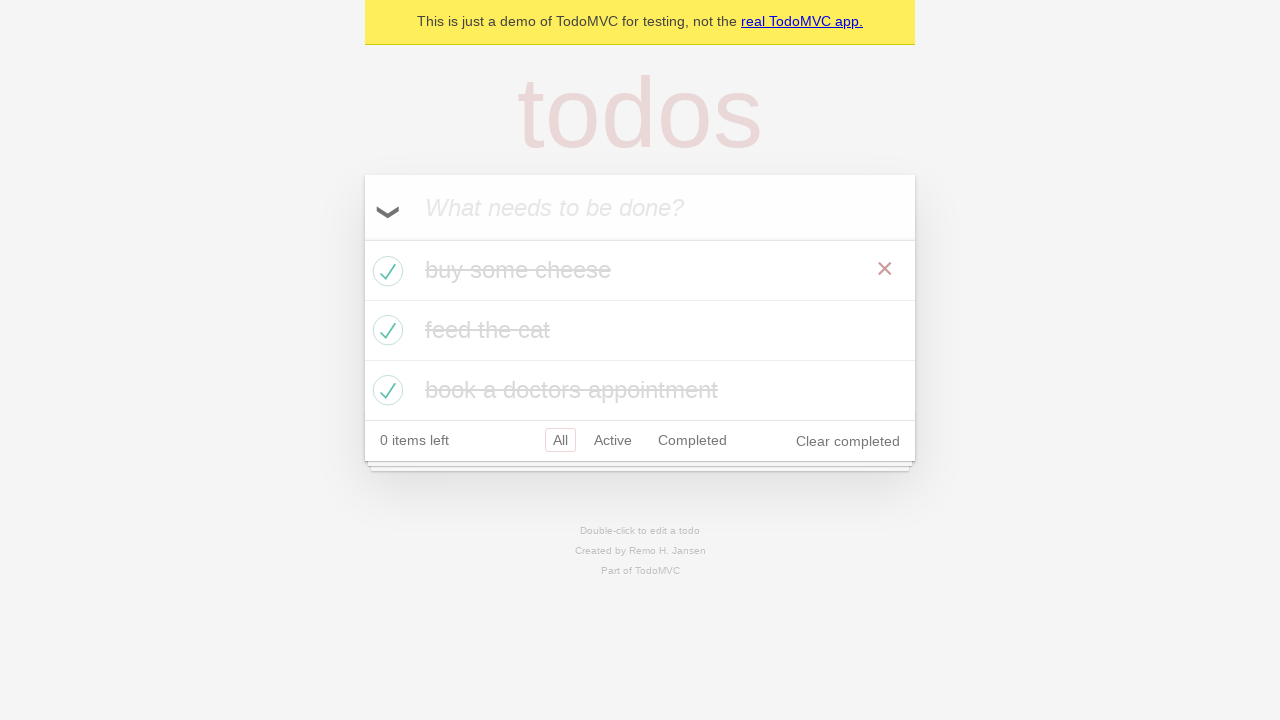